Tests a number input field by entering a value, then using JavaScript stepUp() to increment it and verifying the value increased by one.

Starting URL: https://the-internet.herokuapp.com/inputs

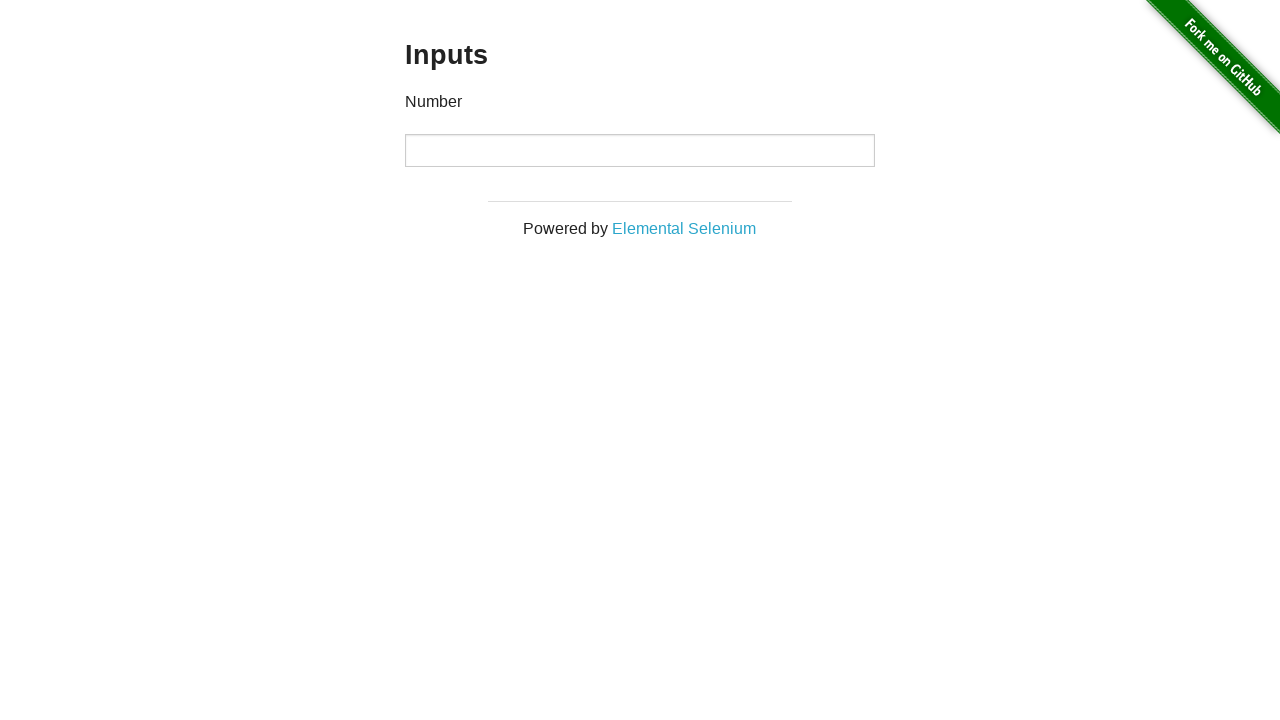

Clicked on the number input field at (640, 150) on div > input[type='number']
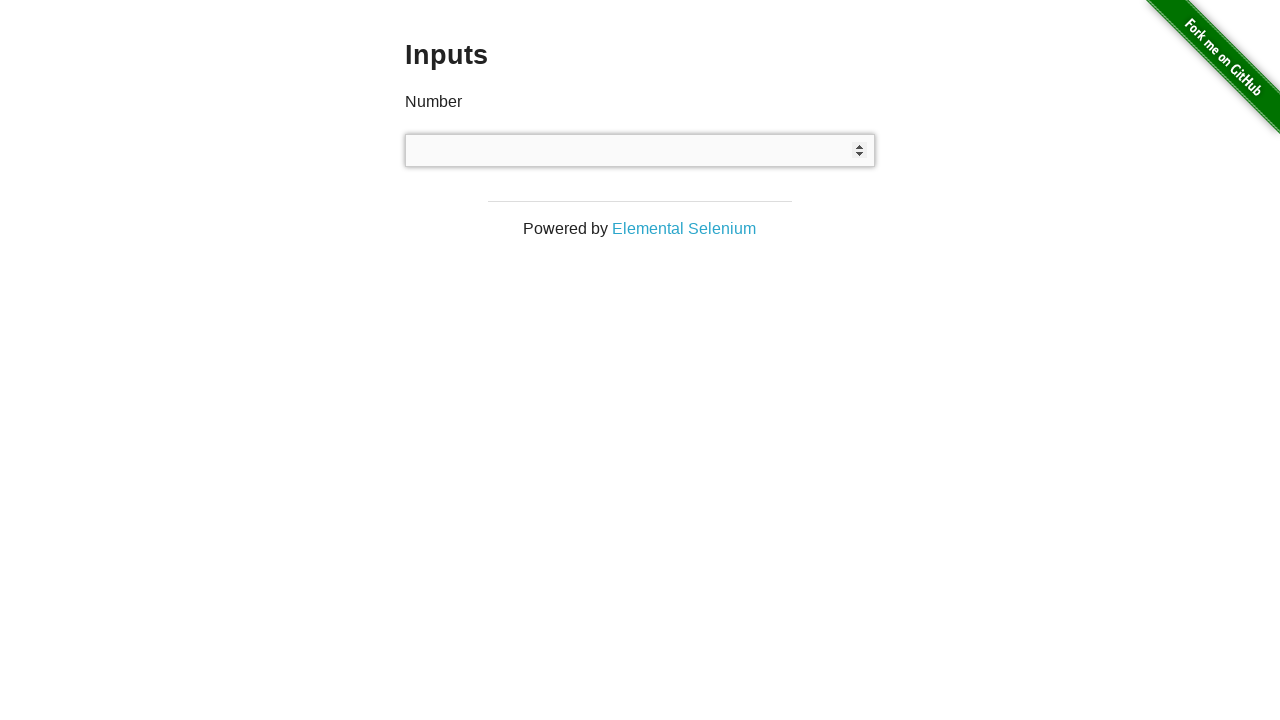

Filled number input field with value '236' on div > input[type='number']
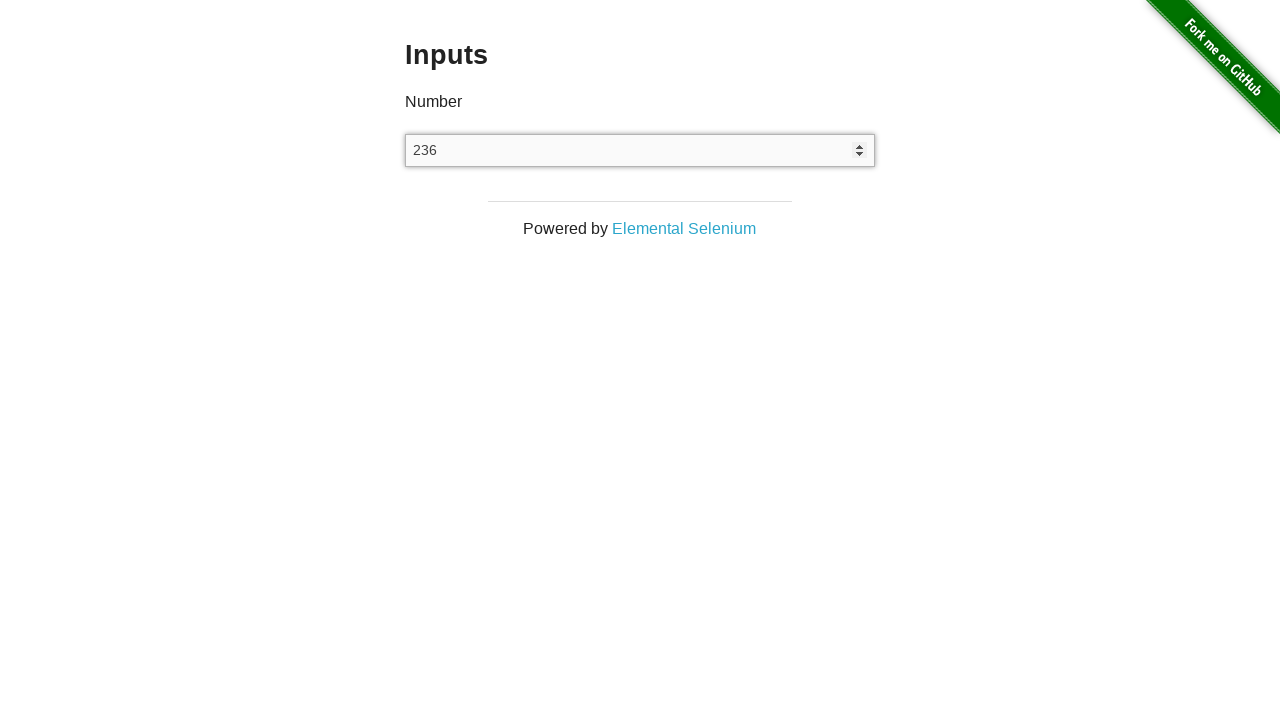

Retrieved initial value from input field: 236
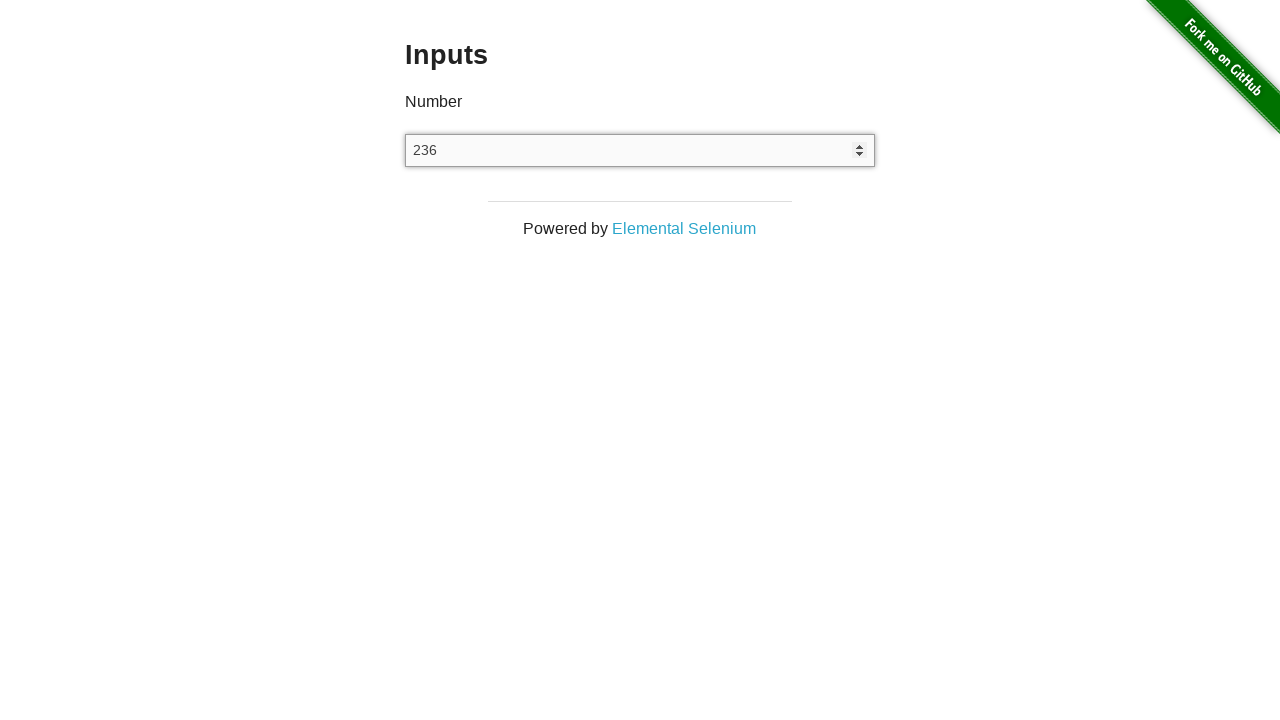

Executed JavaScript stepUp() method on the number input field
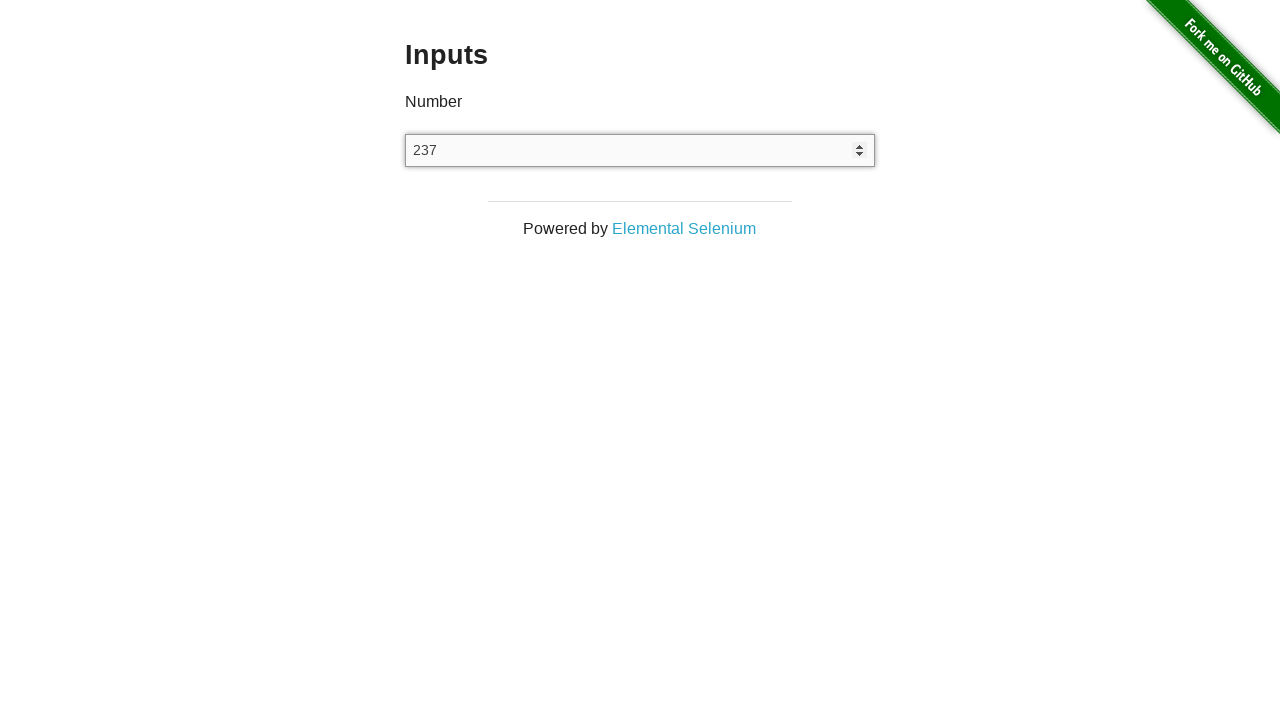

Retrieved updated value from input field: 237
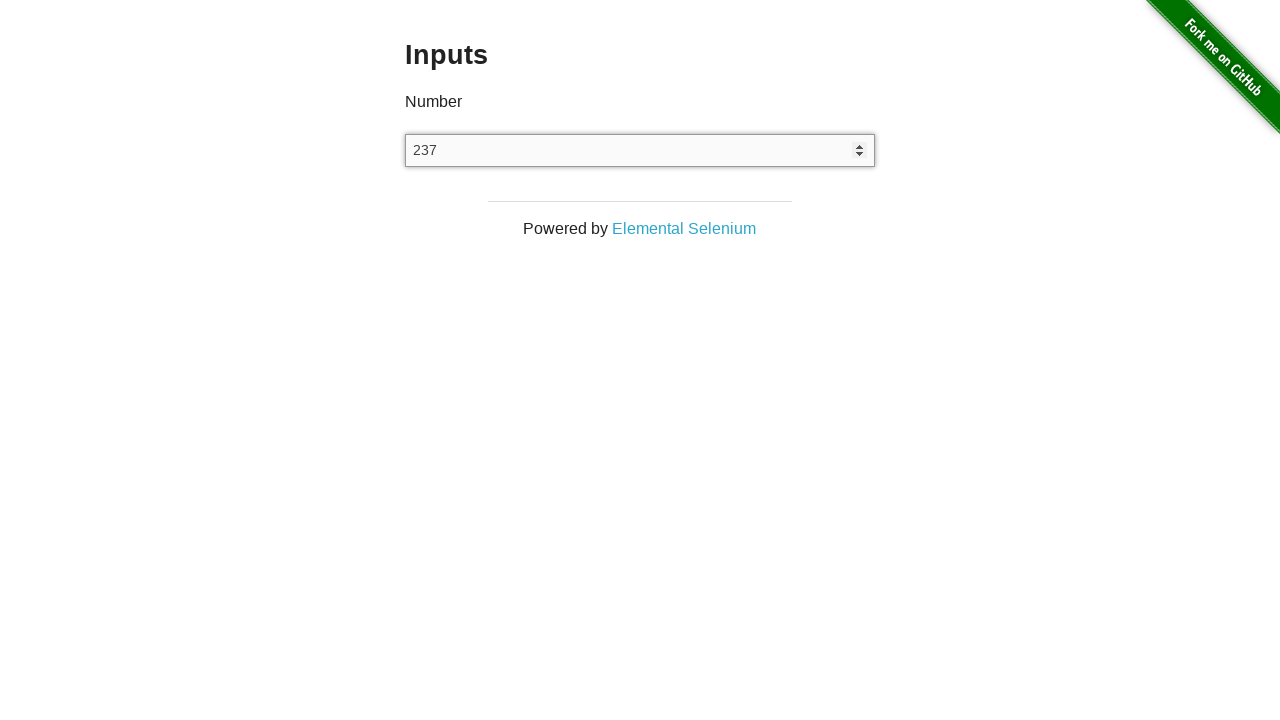

Verified that the value increased from 236 to 237 (increment of 1)
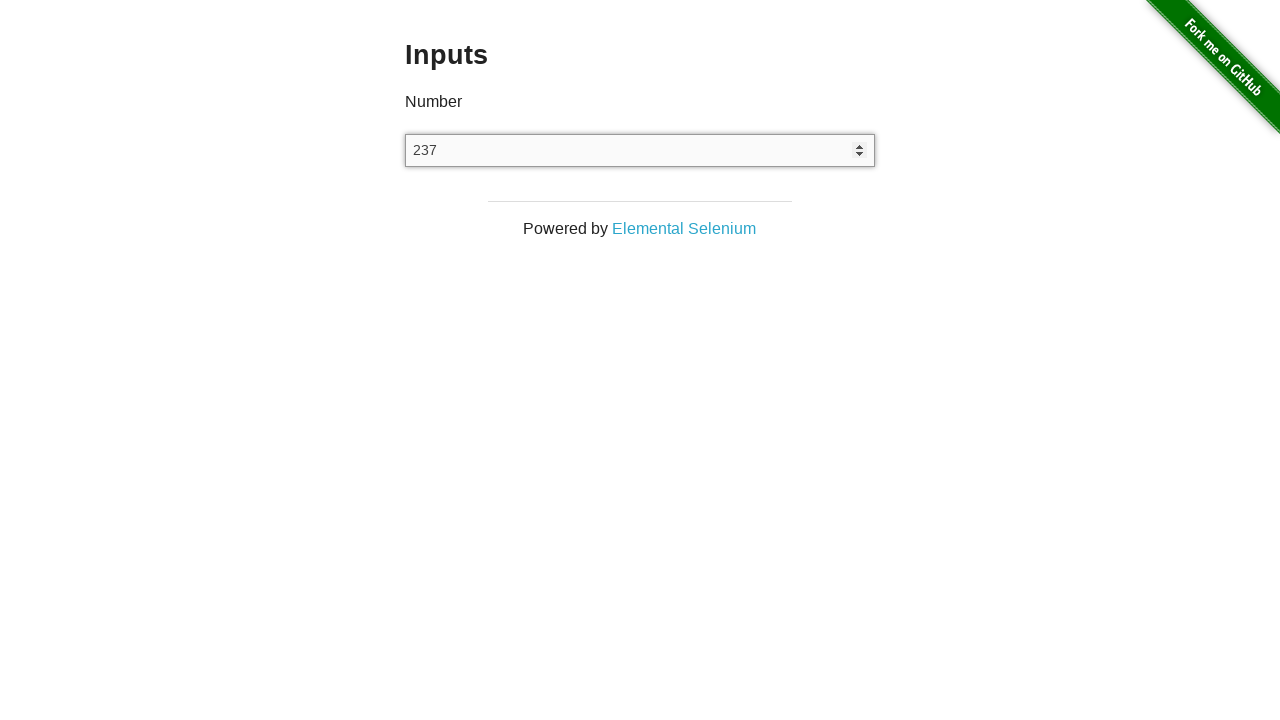

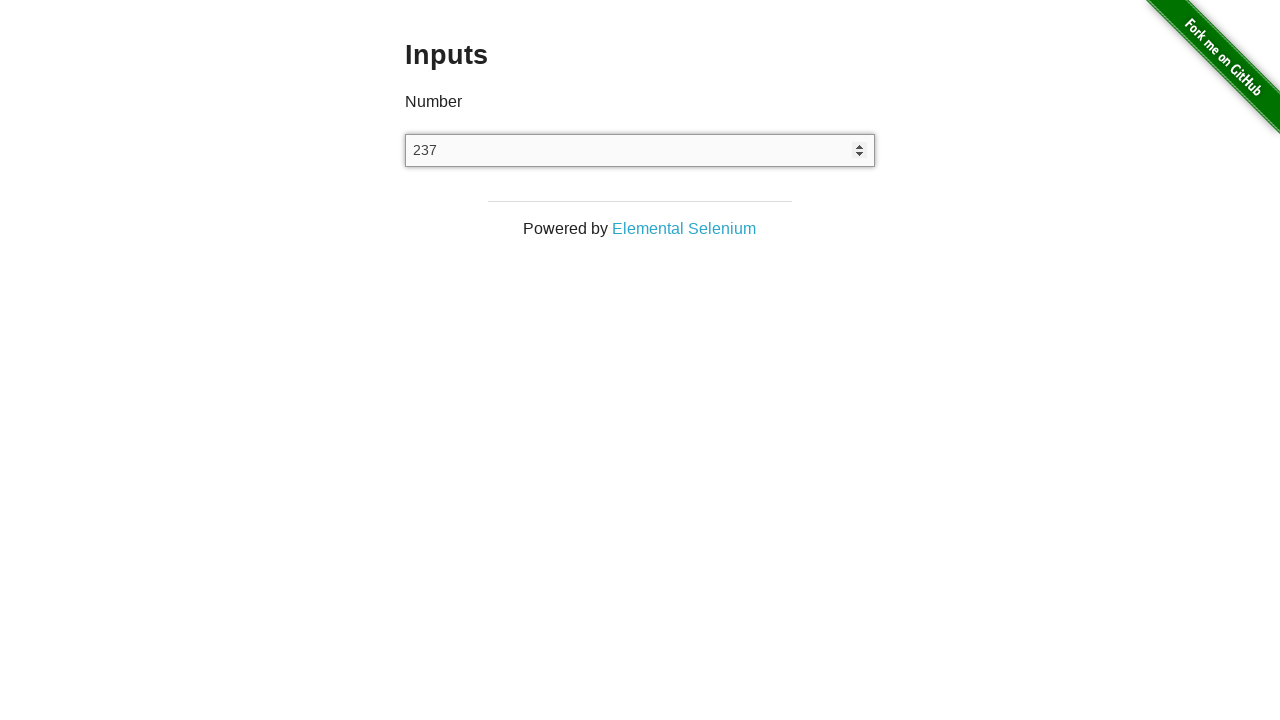